Navigates to the Home Credit India website and retrieves the page title to verify the page loaded correctly.

Starting URL: https://www.homecredit.co.in/en

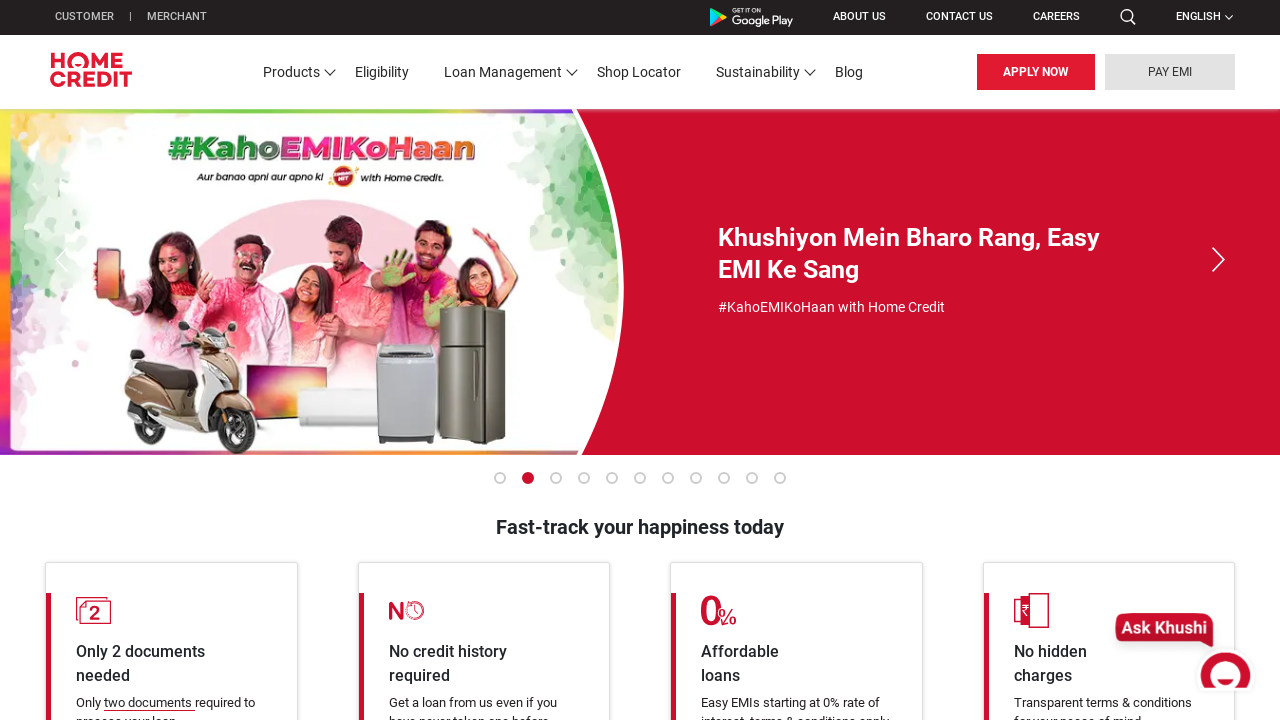

Waited for page to reach domcontentloaded state
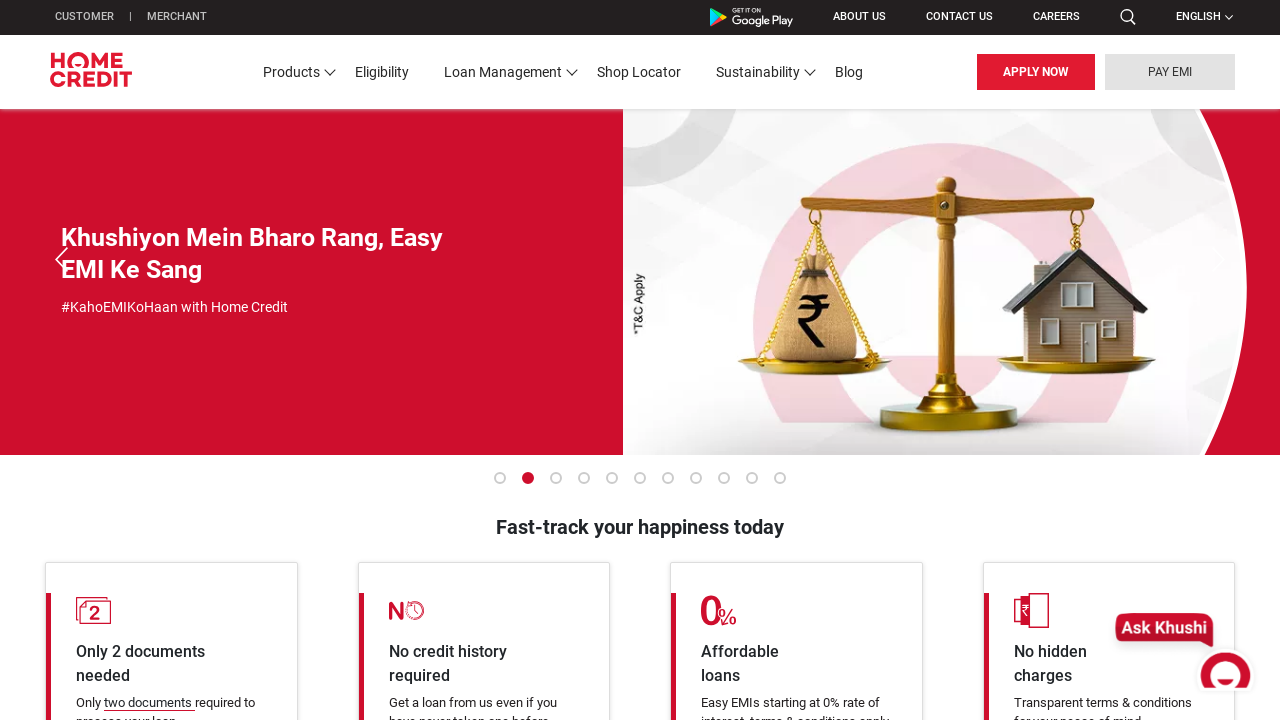

Retrieved page title: Home Credit Finance: Consumer Loans, Easy EMIs, Personal Loans
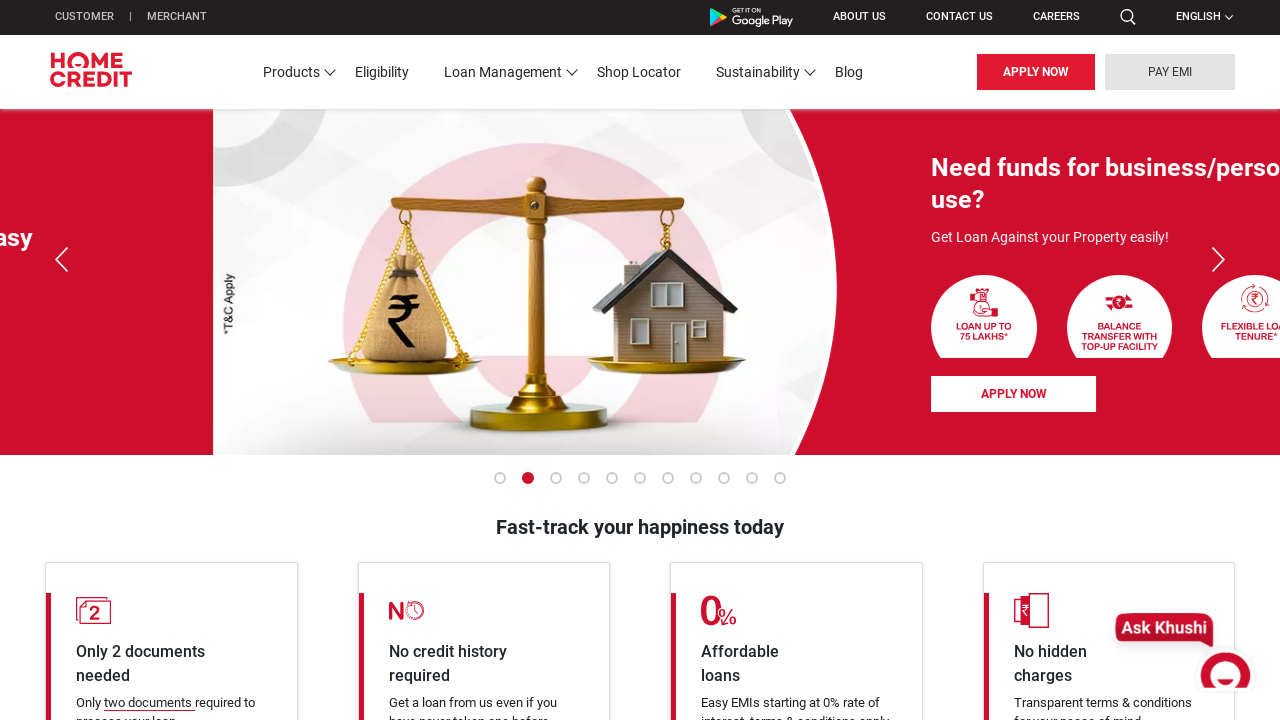

Printed page title to console
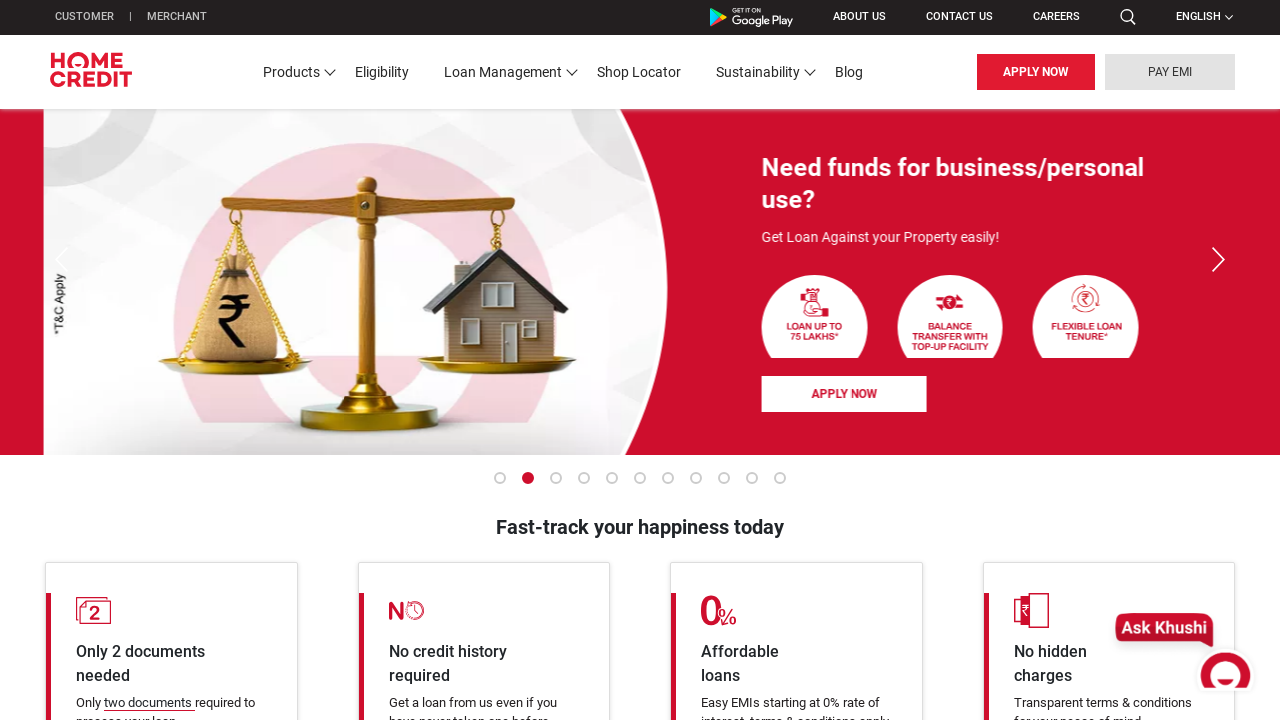

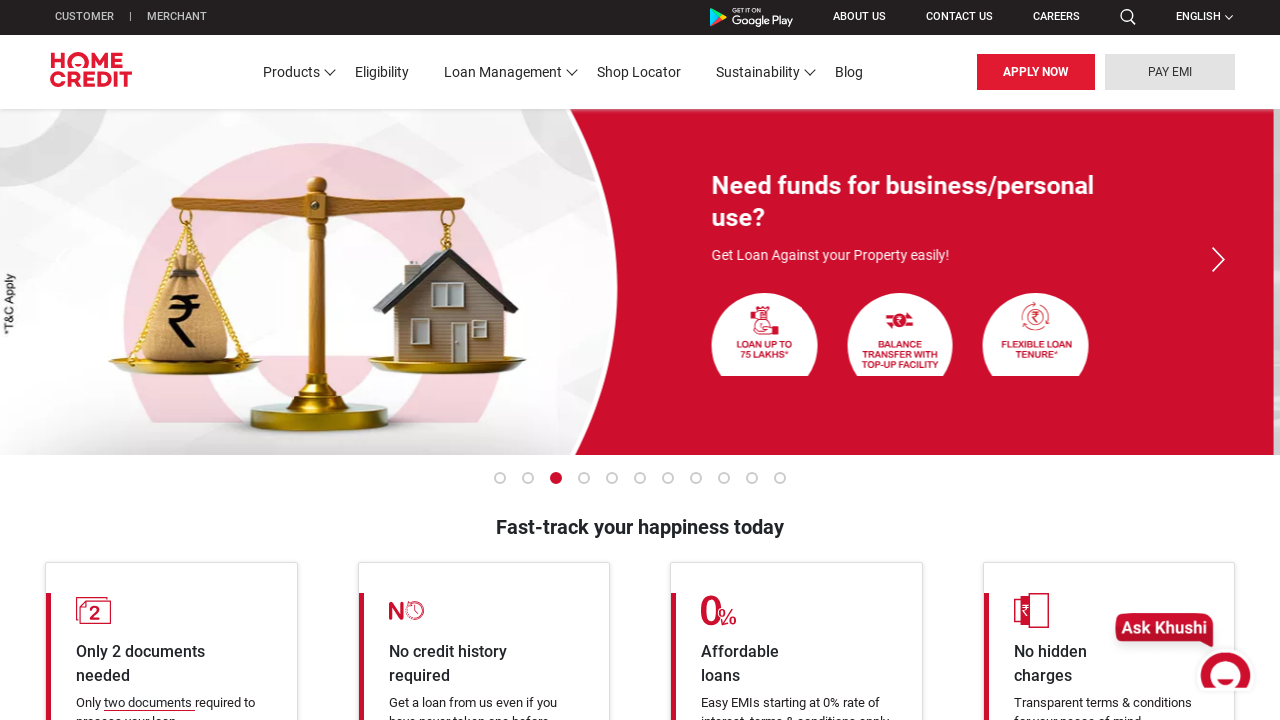